Fills out a registration form with user details including name, email, phone, password, and accepts terms before submitting

Starting URL: https://naveenautomationlabs.com/opencart/index.php?route=account/register

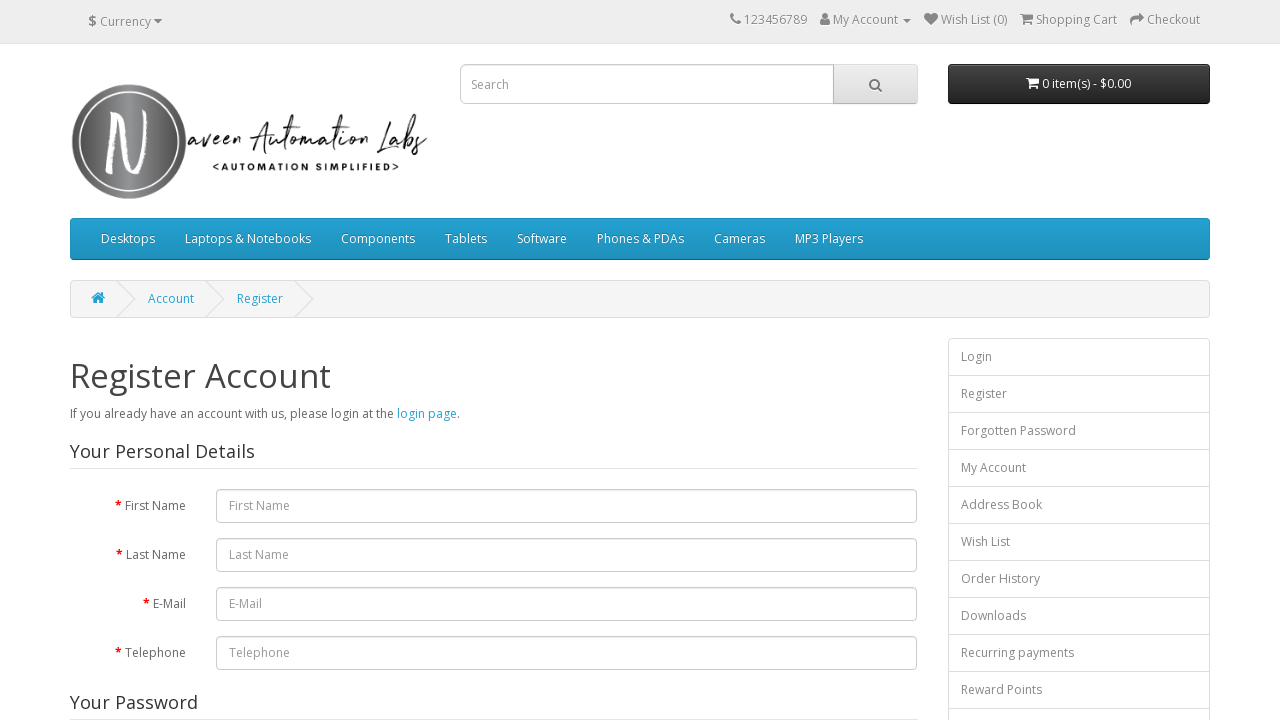

Filled first name field with 'Basil' on #input-firstname
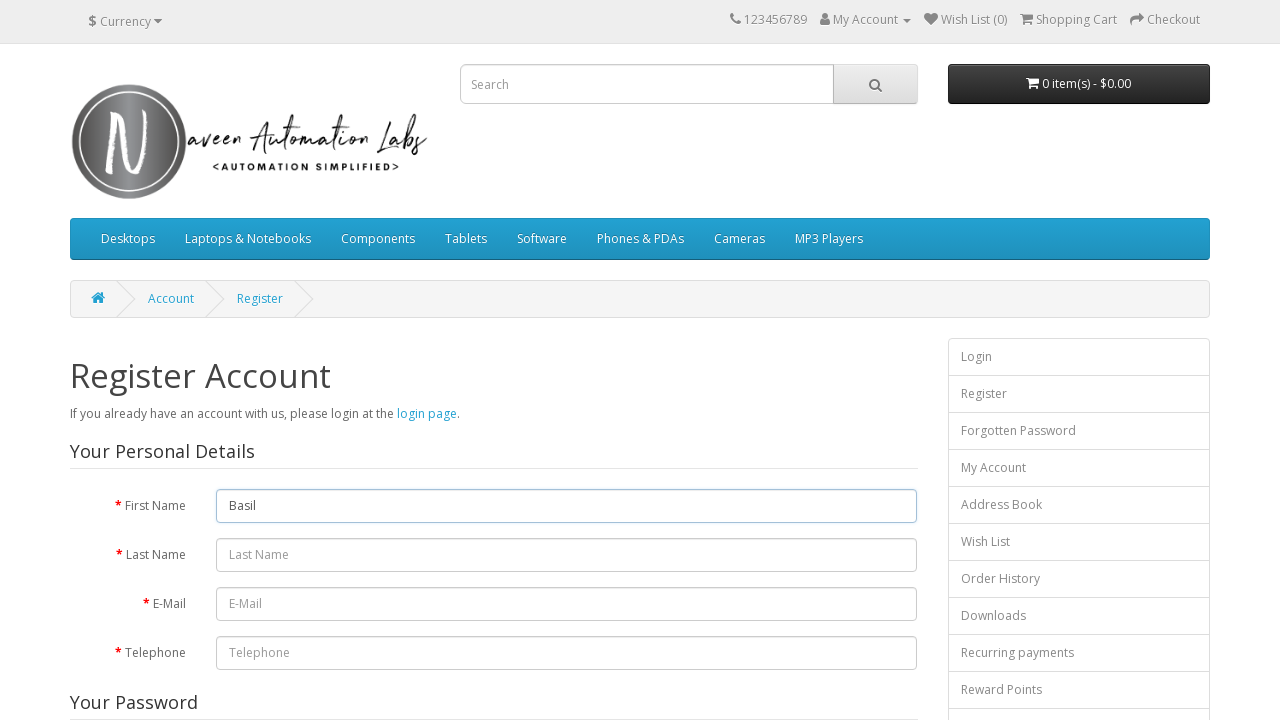

Filled last name field with 'Thomas' on #input-lastname
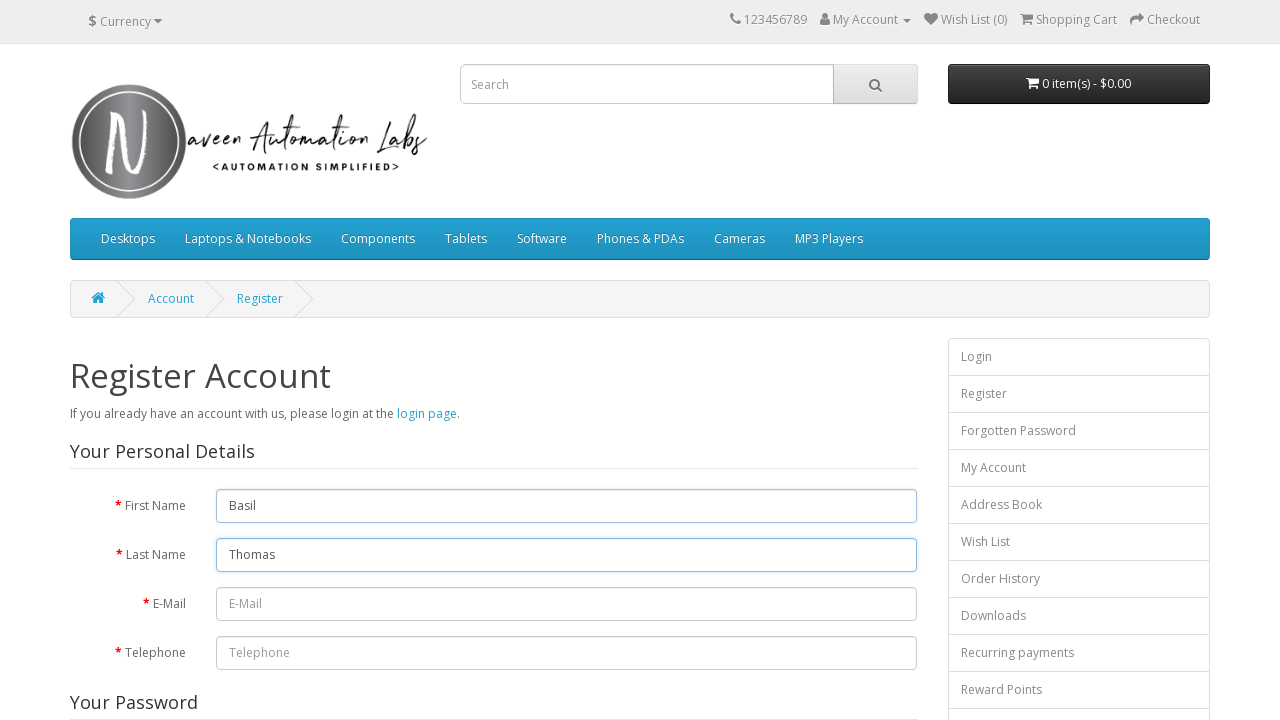

Filled email field with 'bst@gmail.com' on #input-email
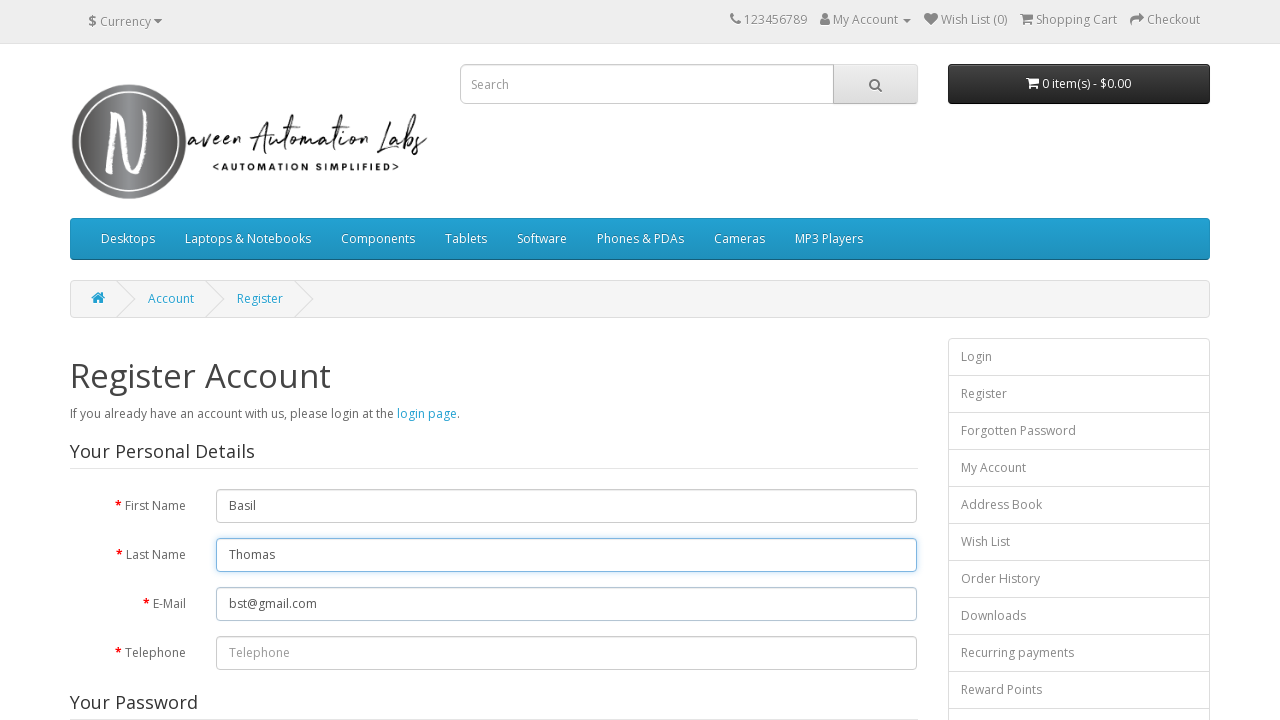

Filled phone number field with '7051231234' on #input-telephone
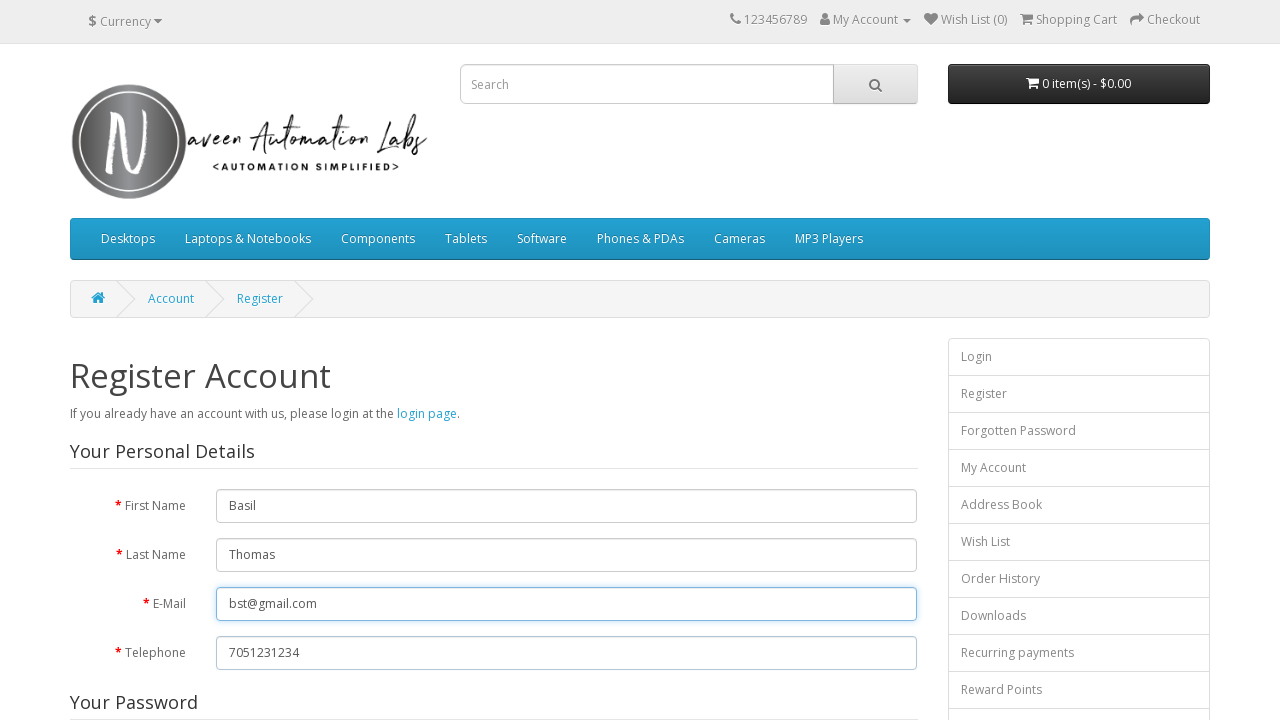

Filled password field with 'Bst@1234' on #input-password
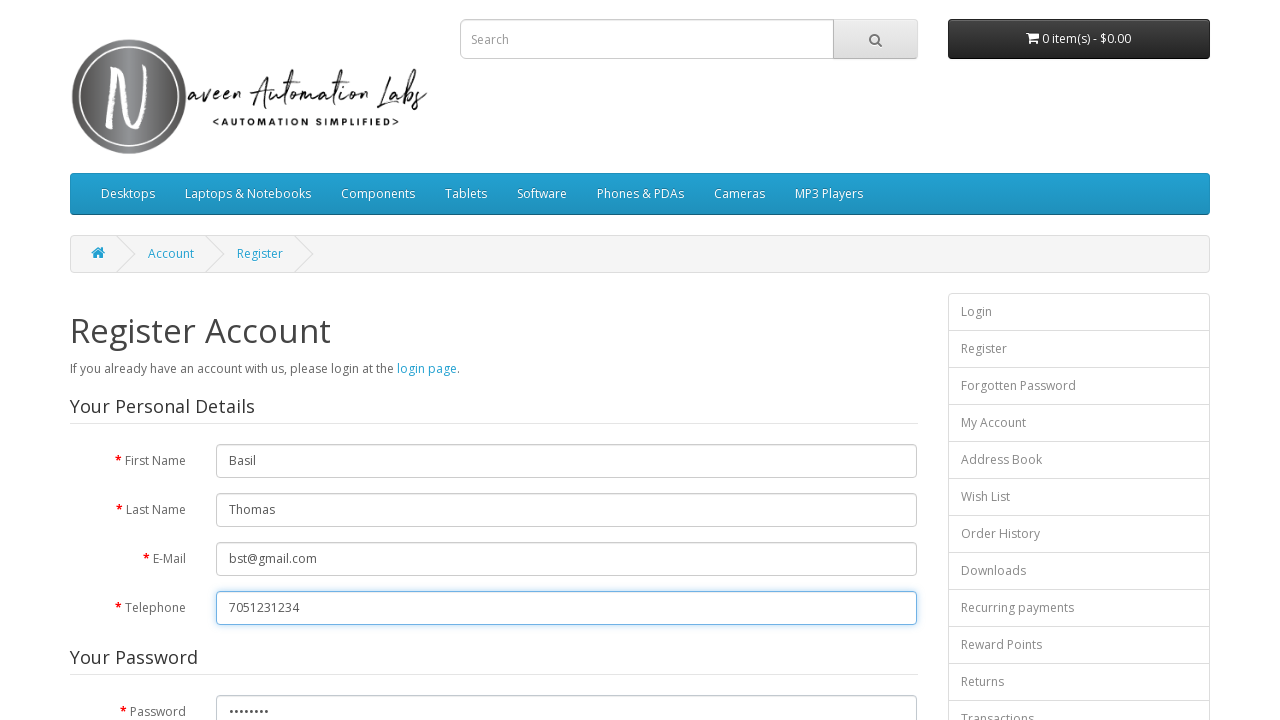

Filled password confirmation field with 'Bst@1234' on #input-confirm
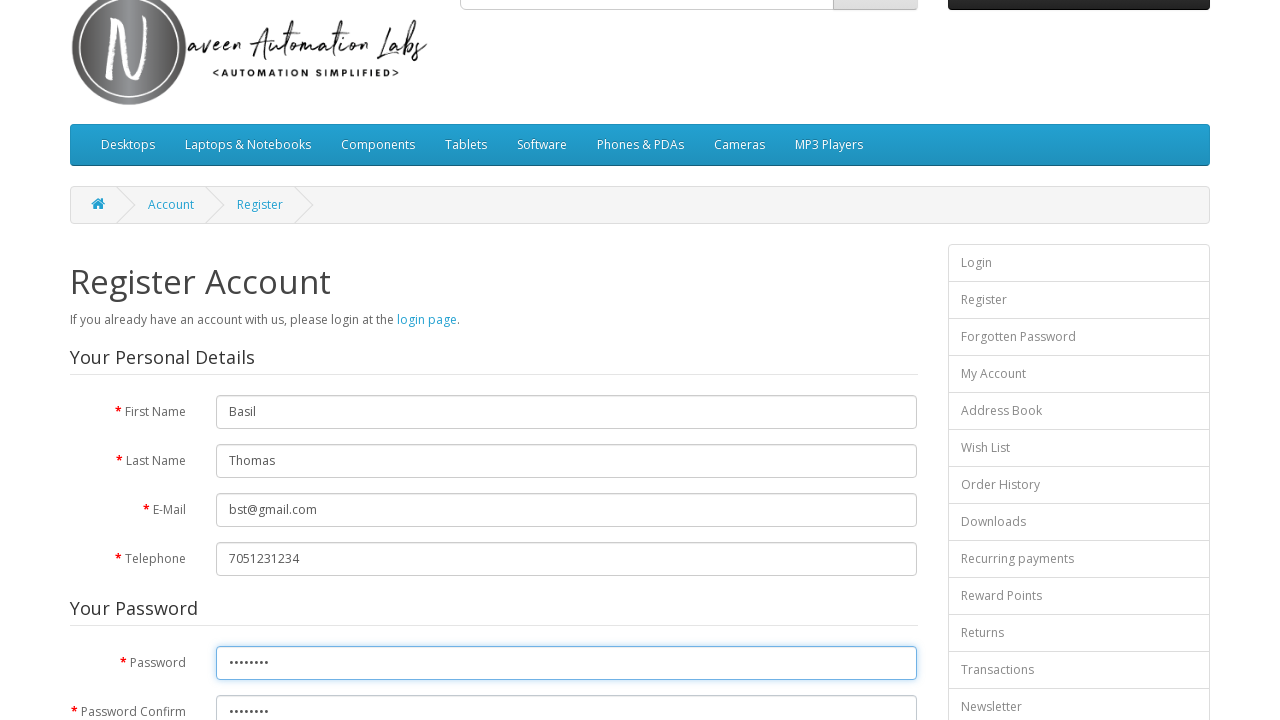

Checked the terms and conditions checkbox at (825, 424) on input[type='checkbox']
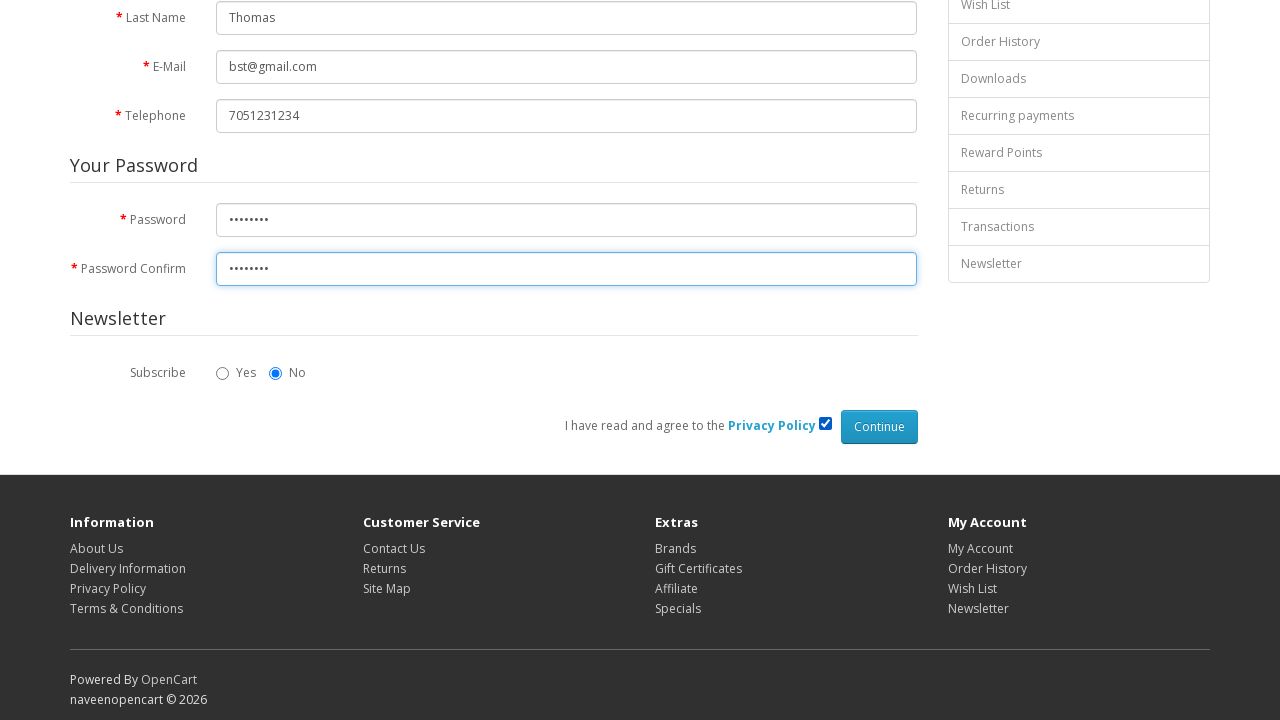

Clicked submit button to register at (879, 427) on input[type='submit']
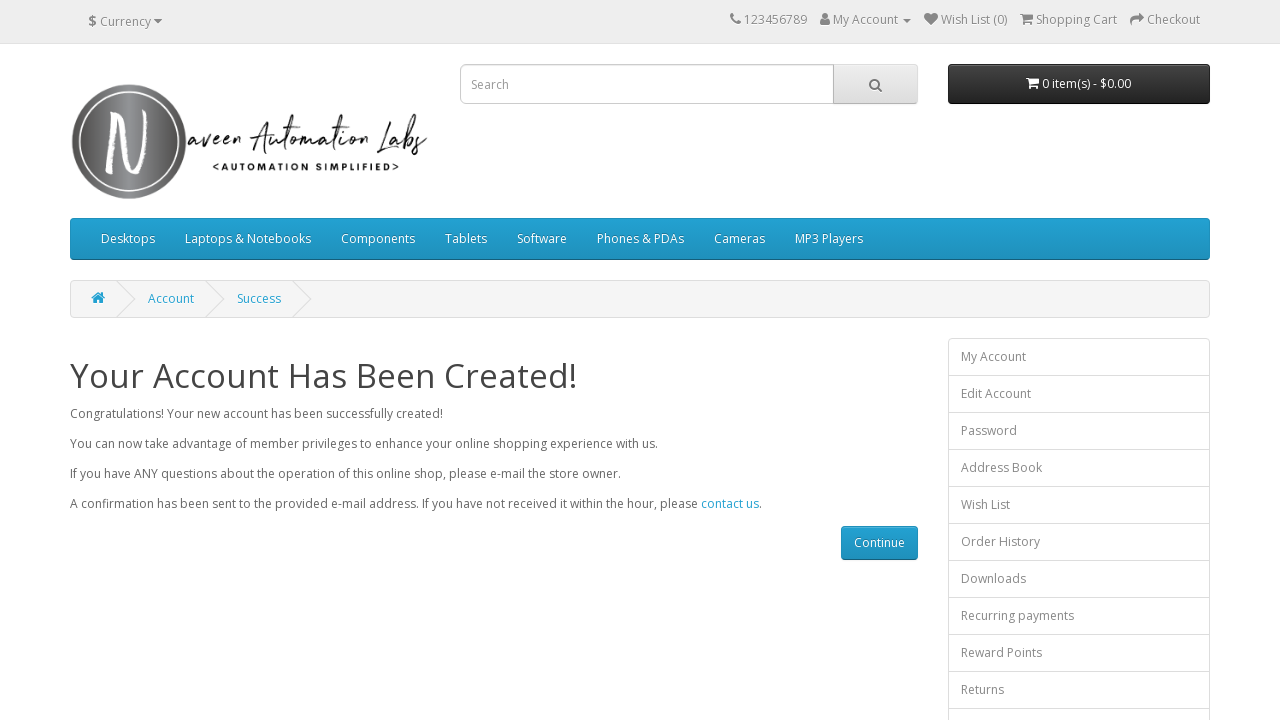

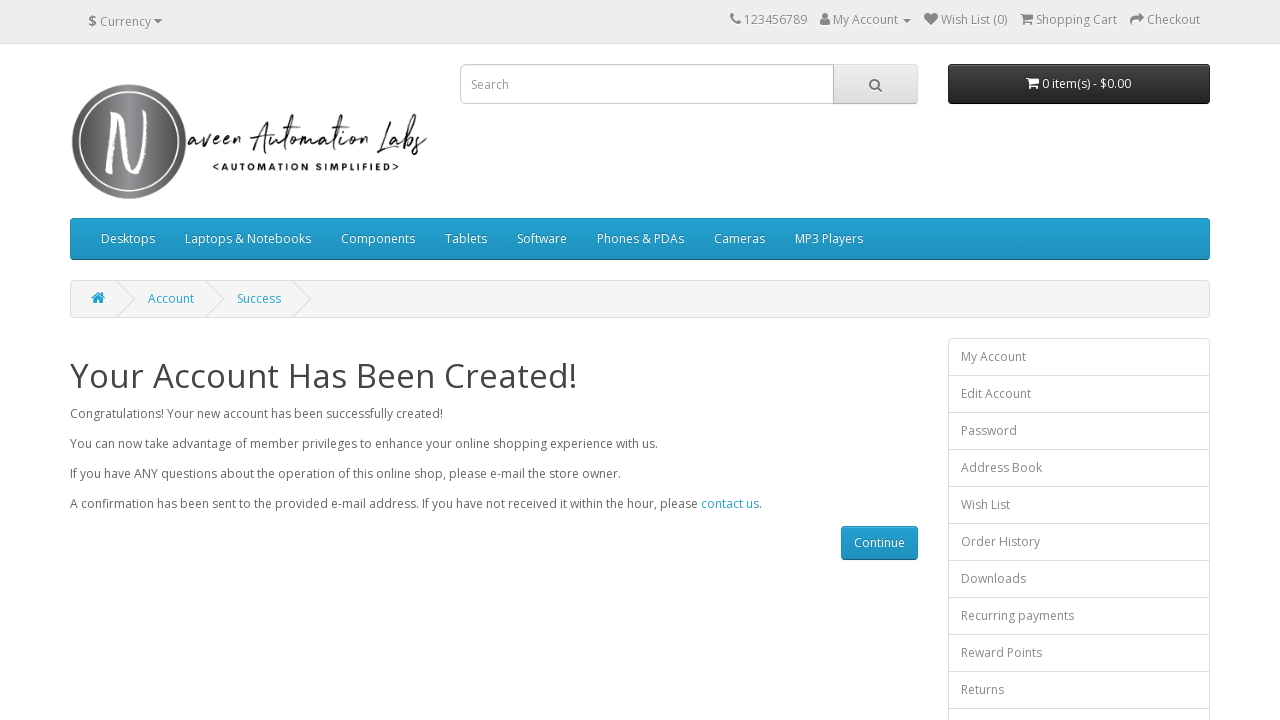